Tests filtering products by monitors category by clicking the monitors filter and verifying the correct number of monitor products are displayed

Starting URL: https://demoblaze.com/

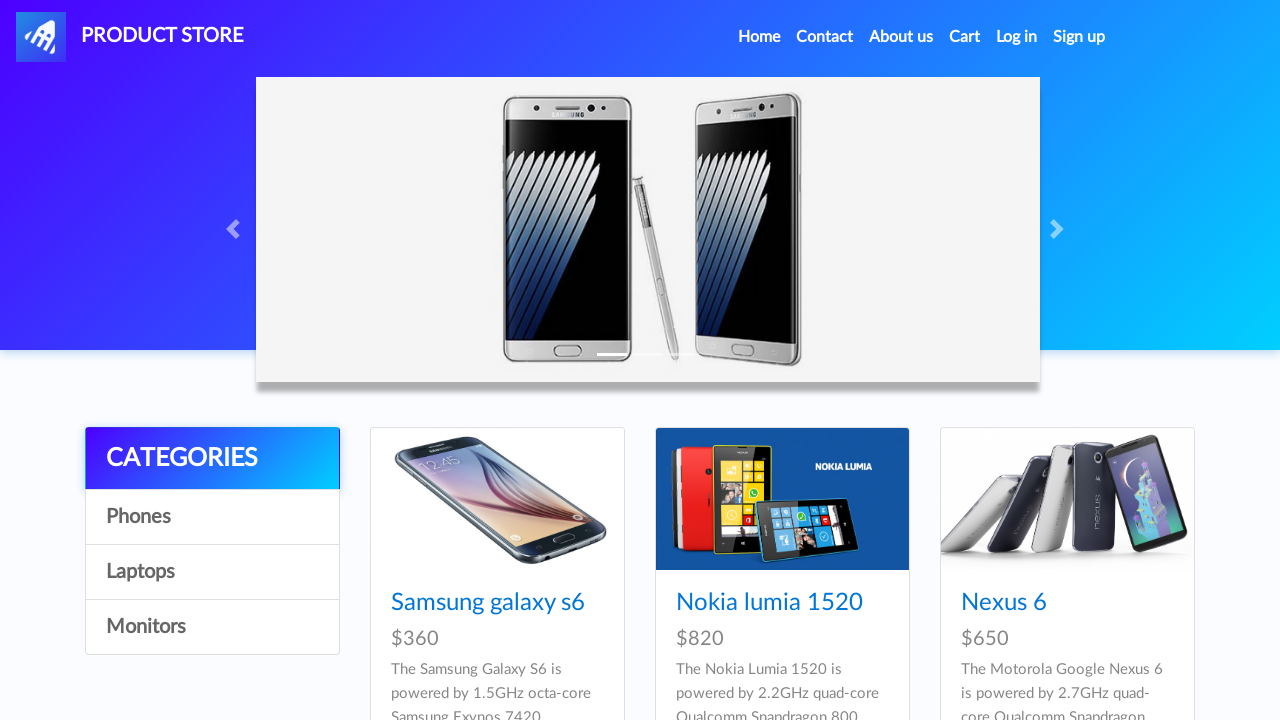

Clicked monitors category filter at (212, 627) on [onclick="byCat('monitor')"]
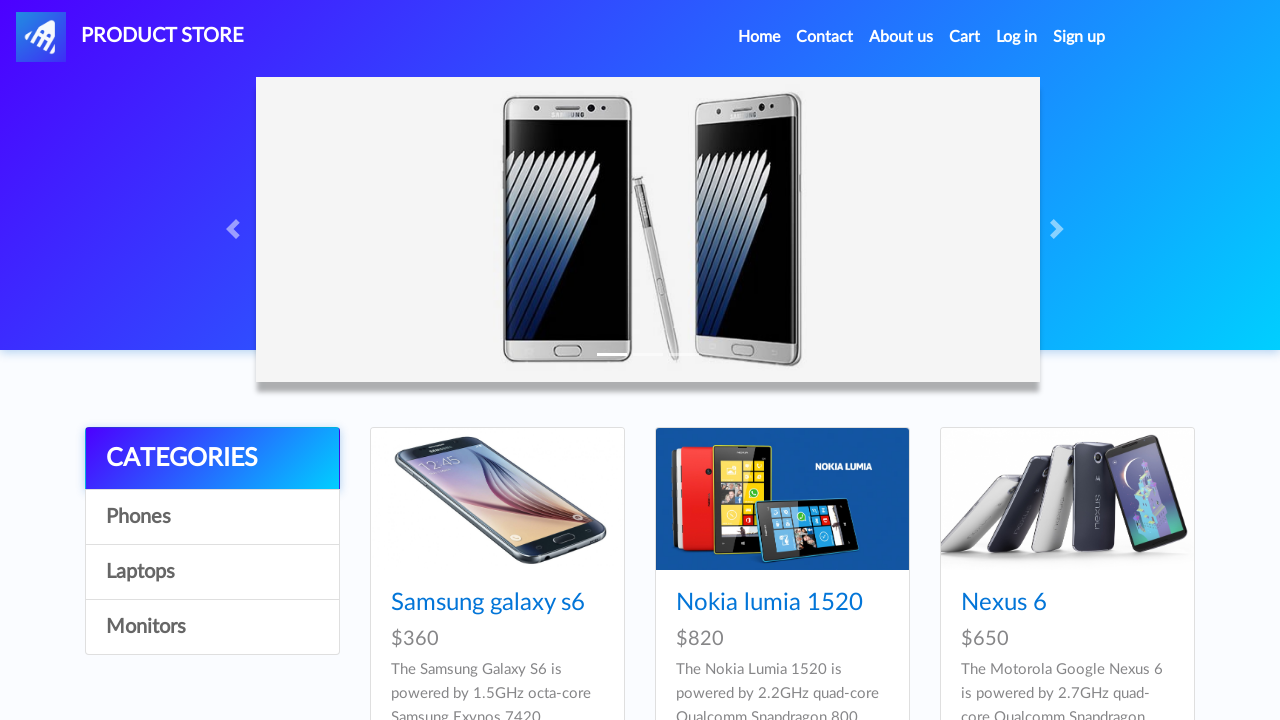

Waited for products to load after filtering
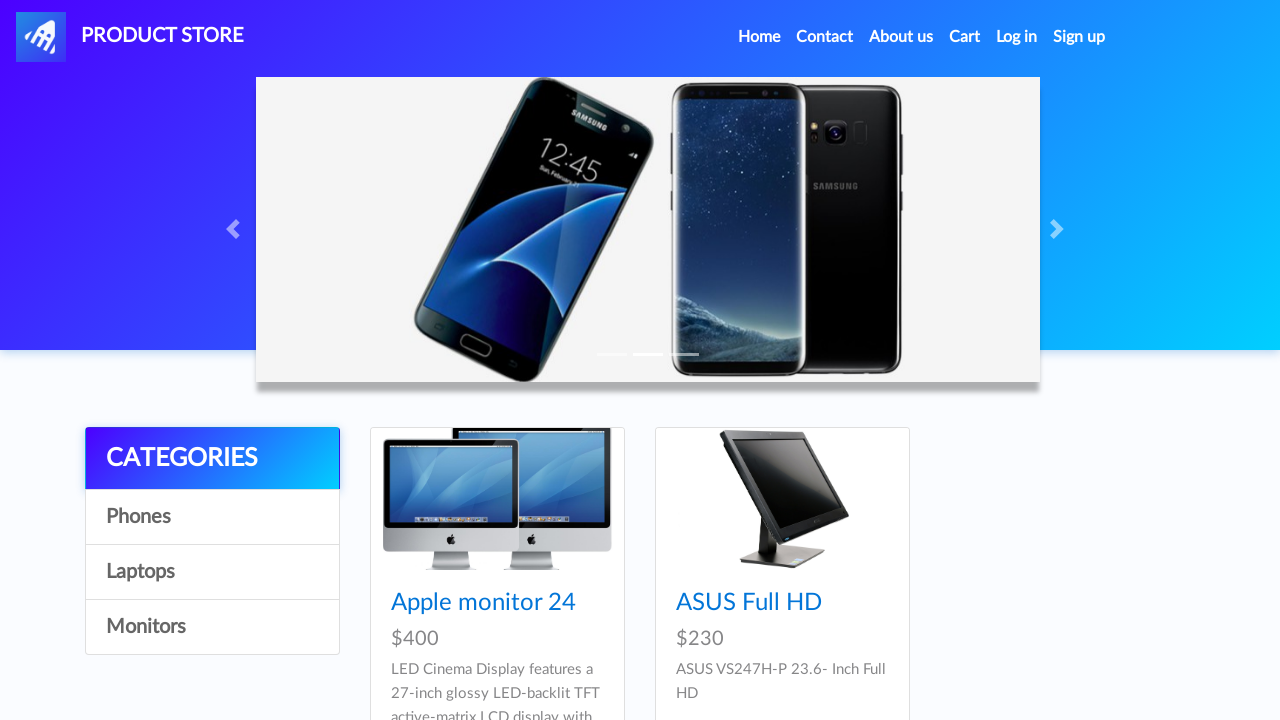

Located all monitor product cards
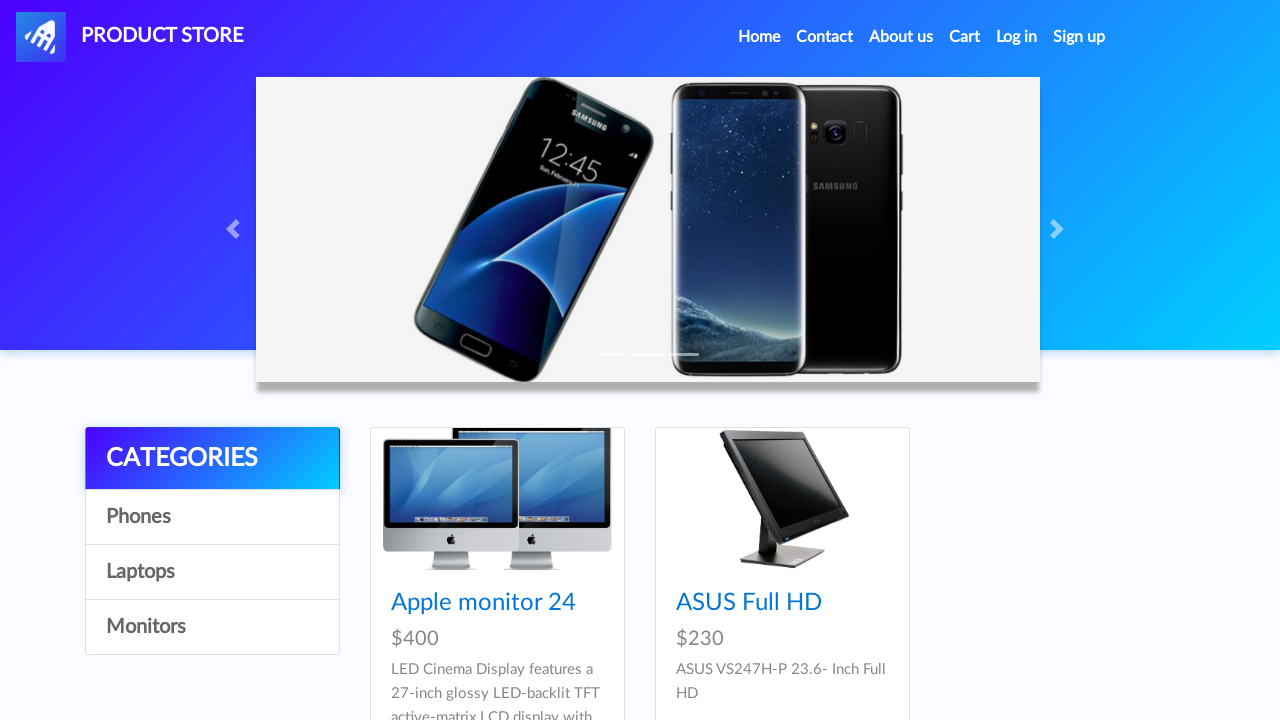

Verified that exactly 2 monitor products are displayed
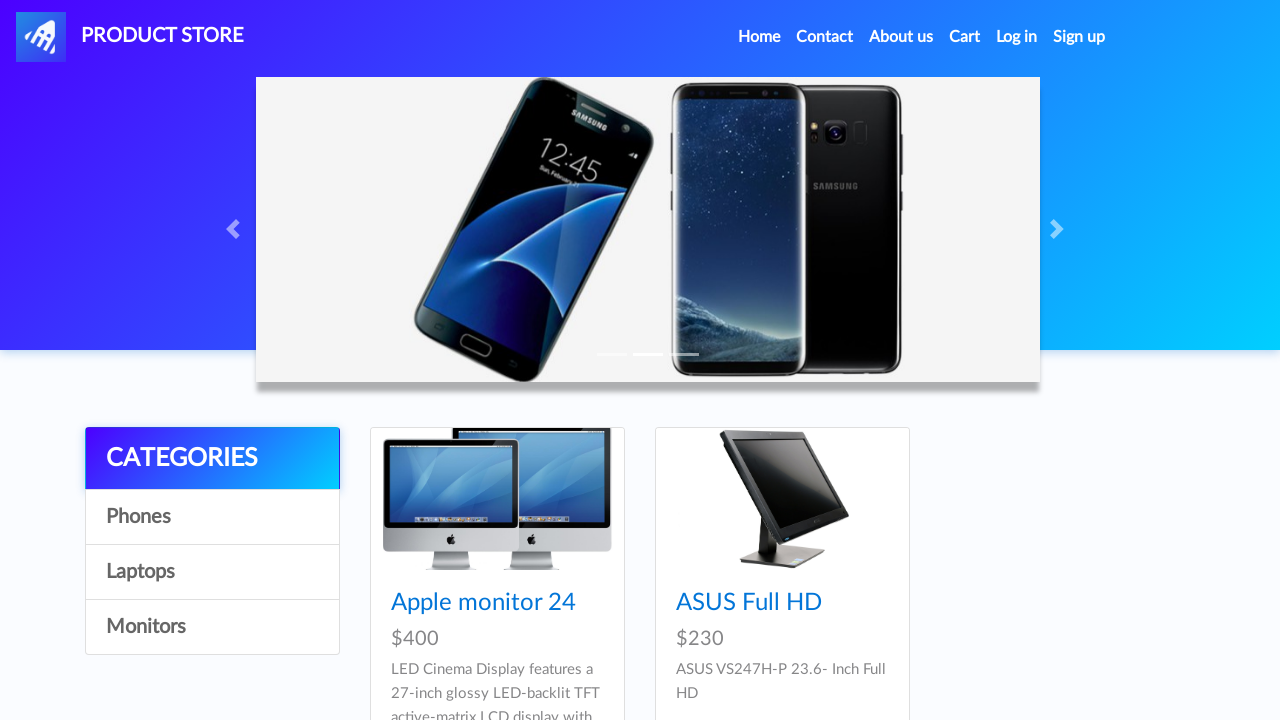

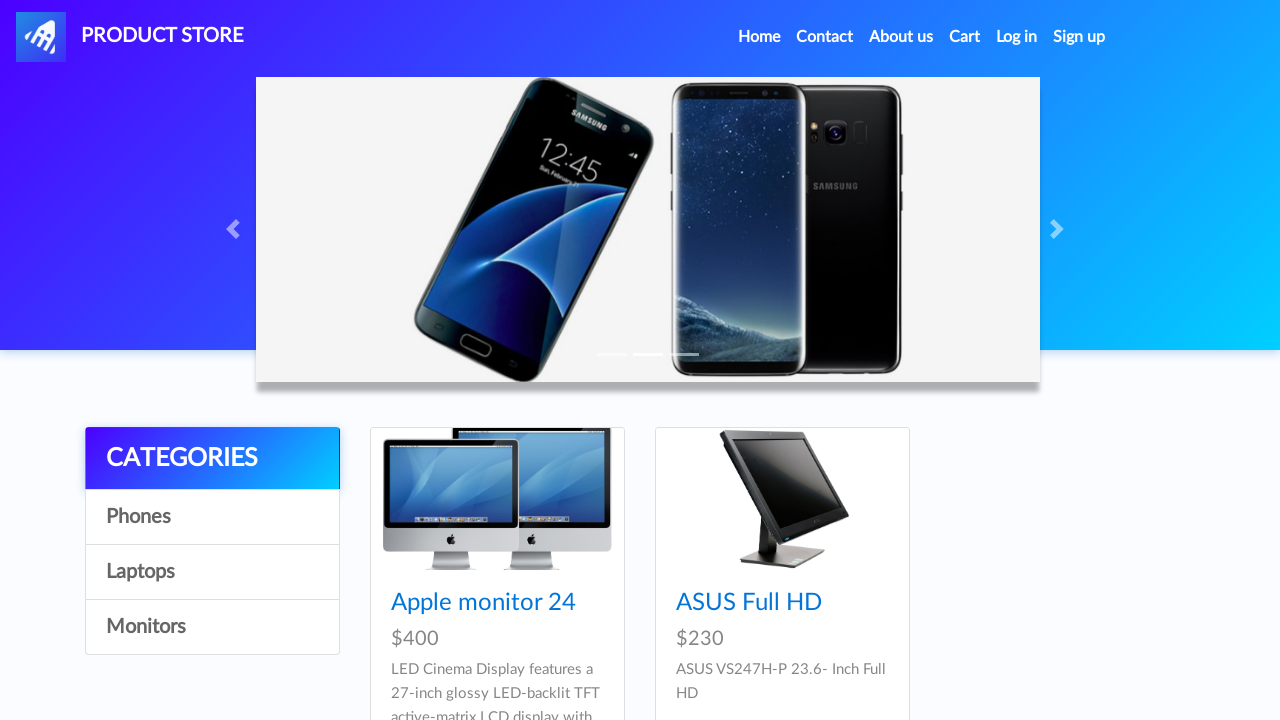